Tests that edits are saved when the input loses focus (blur event)

Starting URL: https://demo.playwright.dev/todomvc

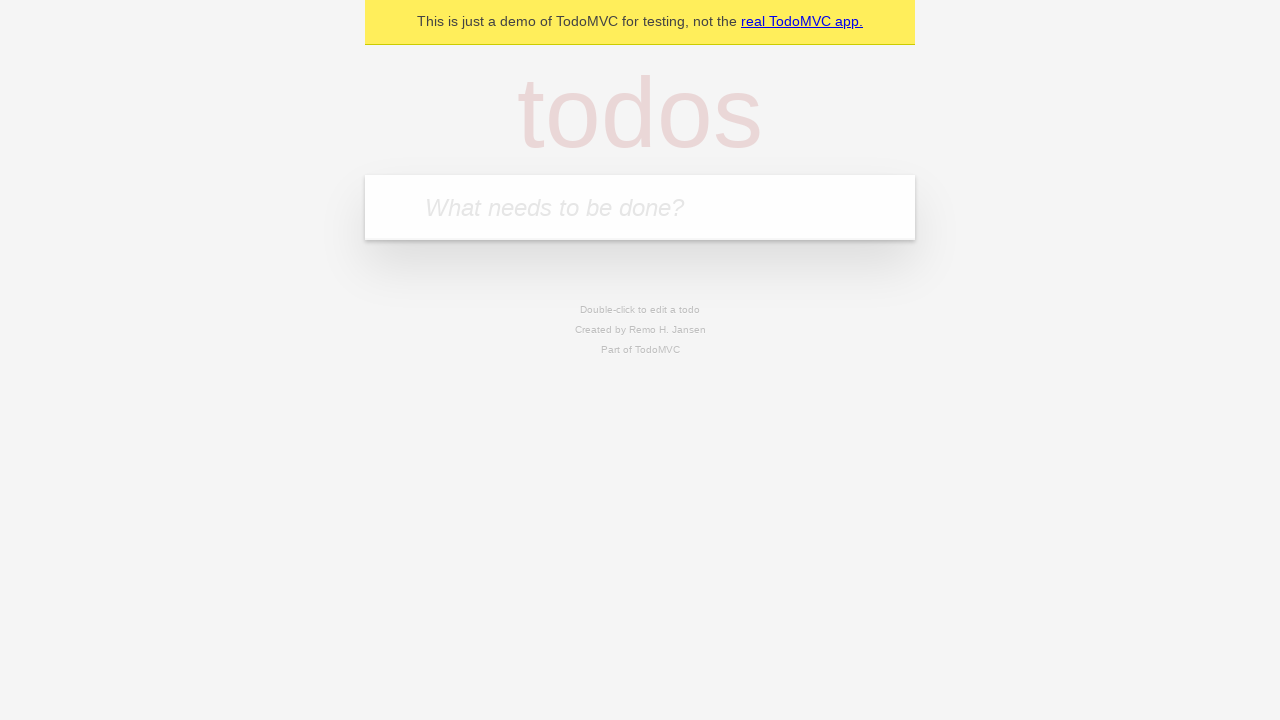

Filled input field with 'buy some cheese' on internal:attr=[placeholder="What needs to be done?"i]
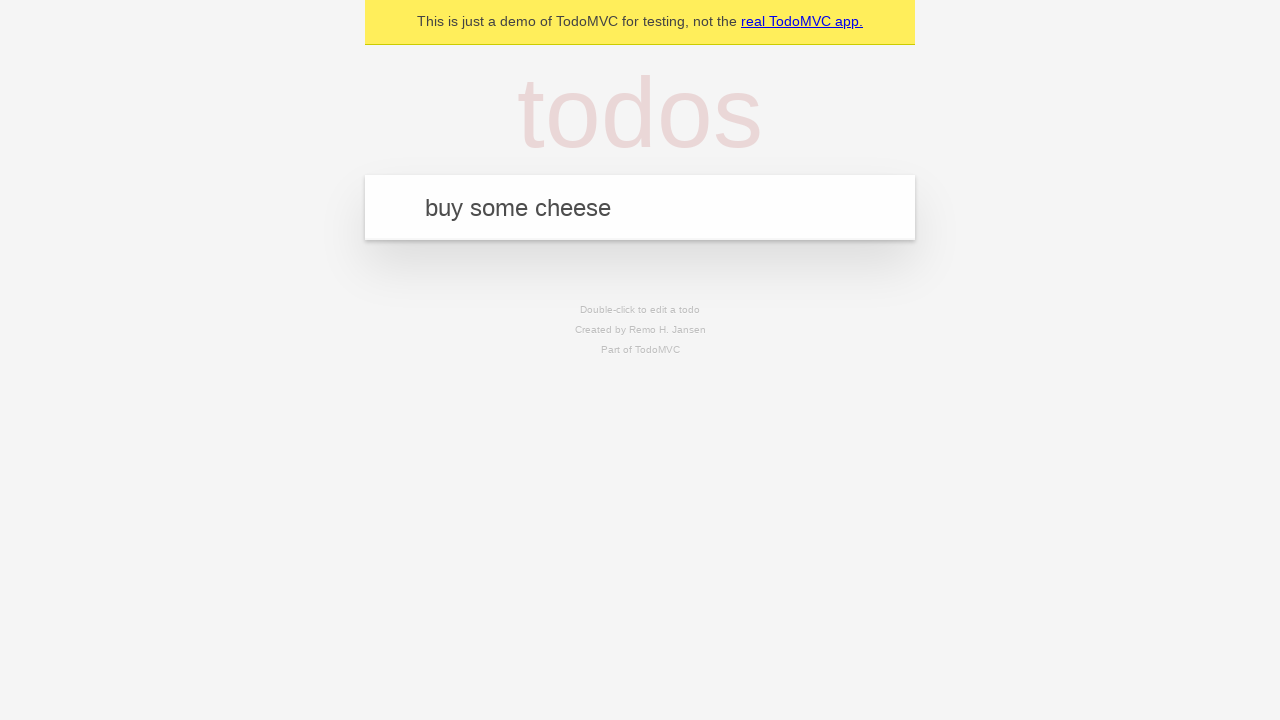

Pressed Enter to create first todo on internal:attr=[placeholder="What needs to be done?"i]
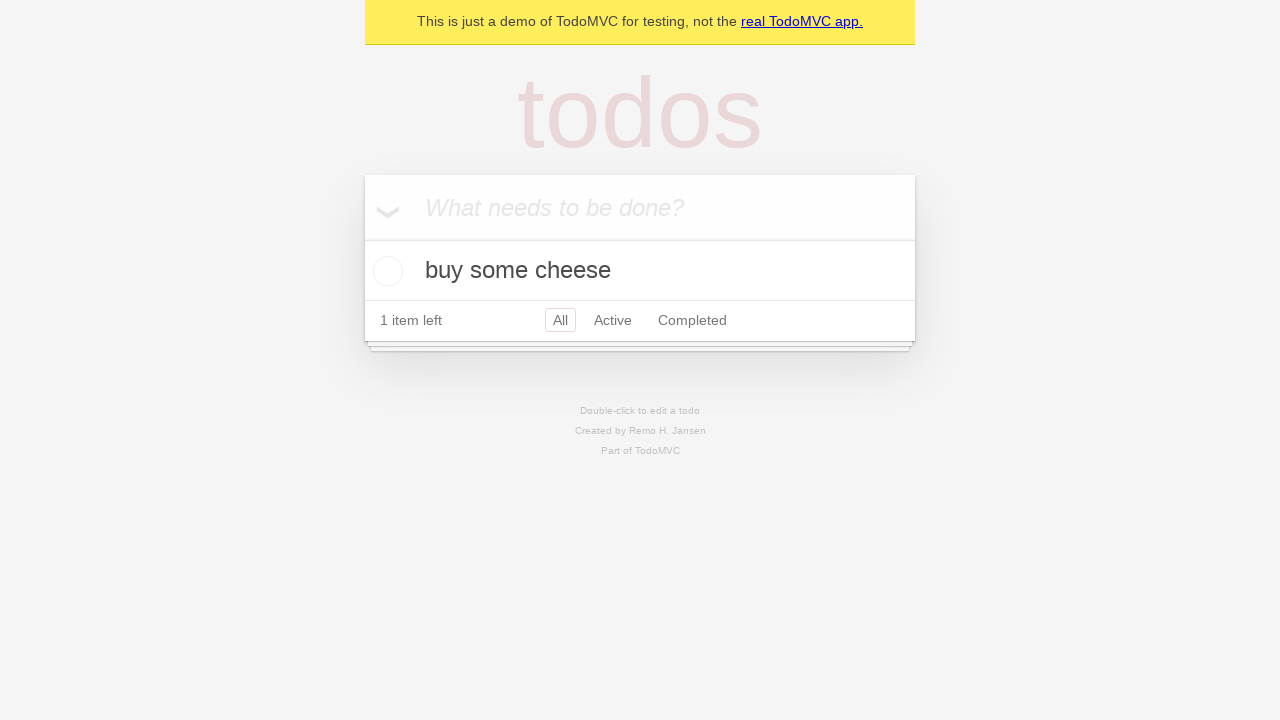

Filled input field with 'feed the cat' on internal:attr=[placeholder="What needs to be done?"i]
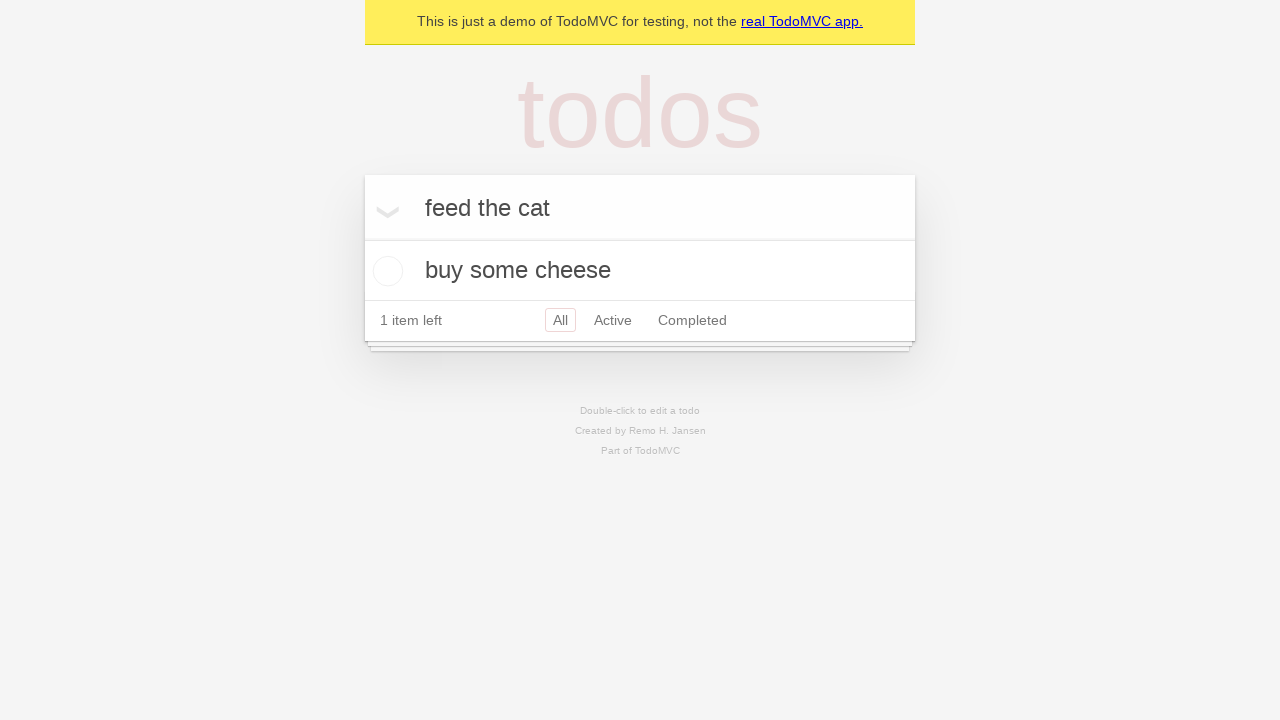

Pressed Enter to create second todo on internal:attr=[placeholder="What needs to be done?"i]
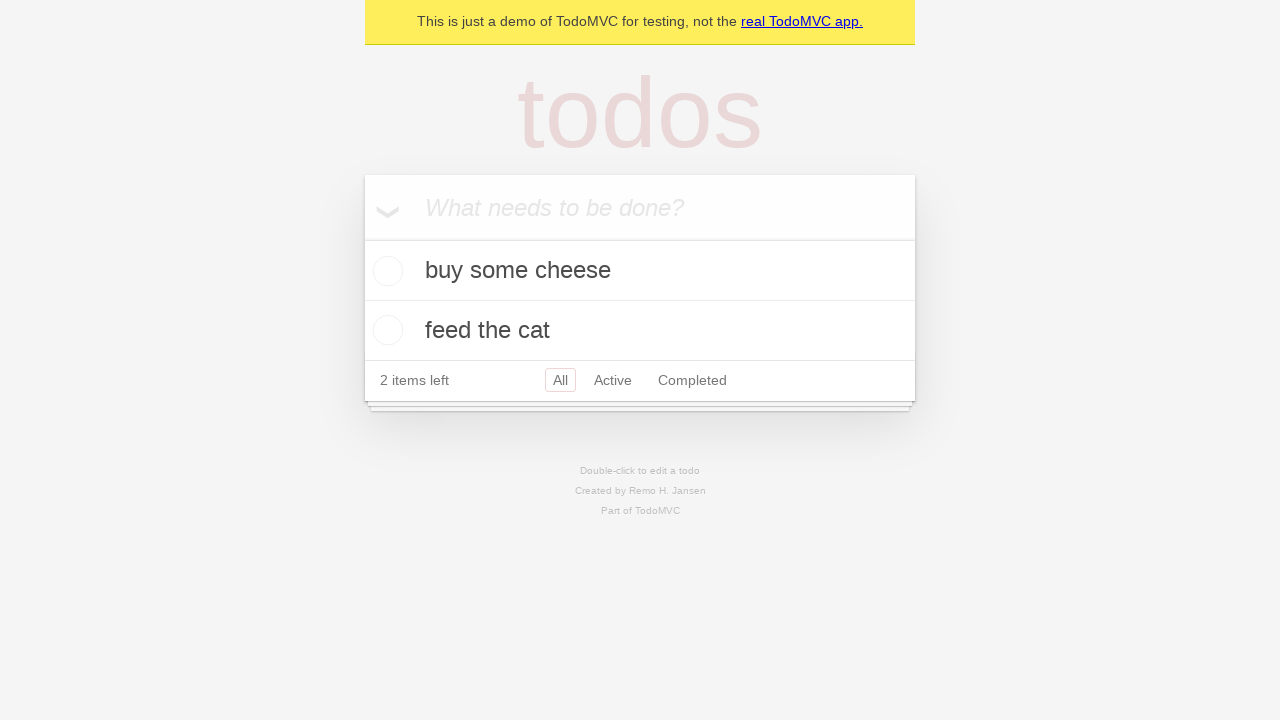

Filled input field with 'book a doctors appointment' on internal:attr=[placeholder="What needs to be done?"i]
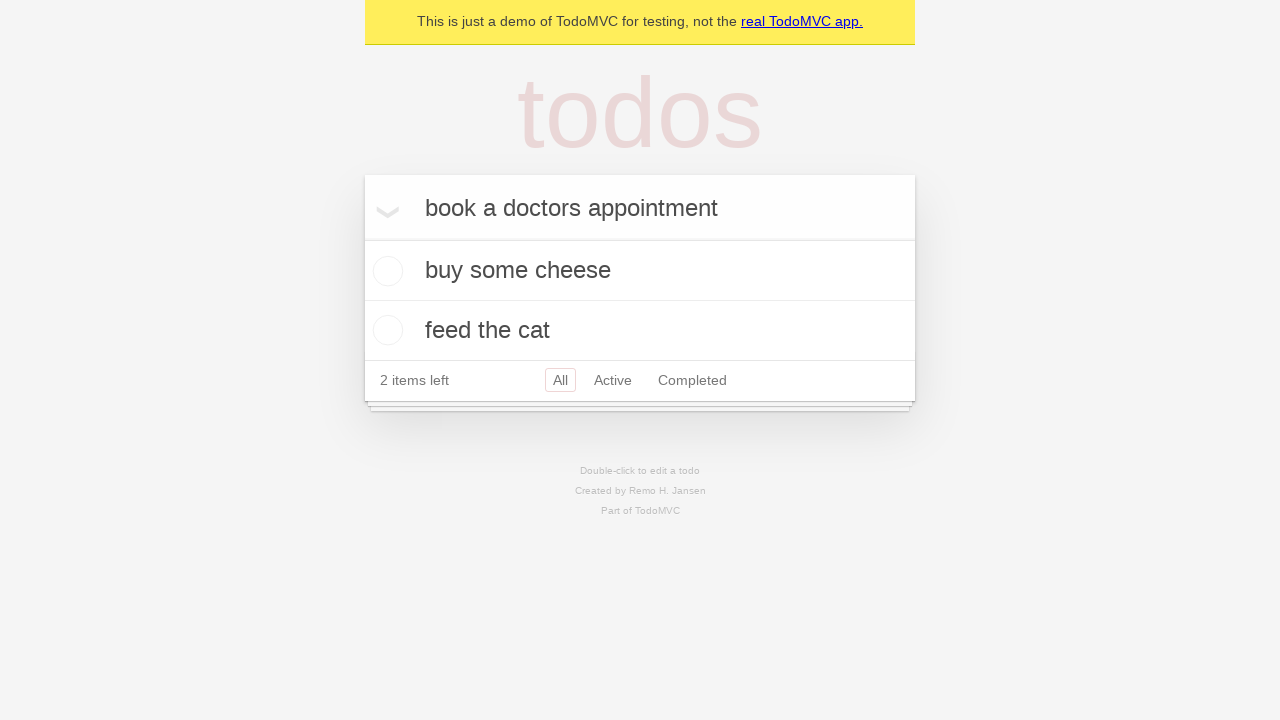

Pressed Enter to create third todo on internal:attr=[placeholder="What needs to be done?"i]
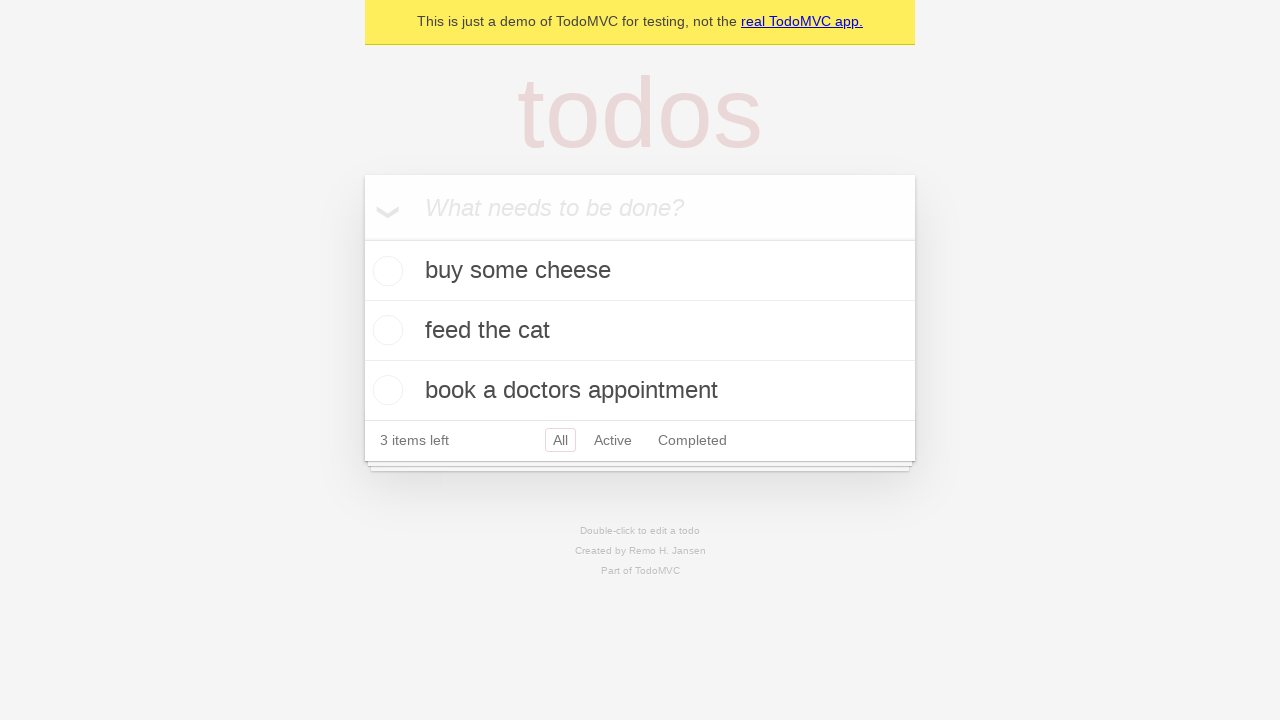

Double-clicked second todo item to enter edit mode at (640, 331) on internal:testid=[data-testid="todo-item"s] >> nth=1
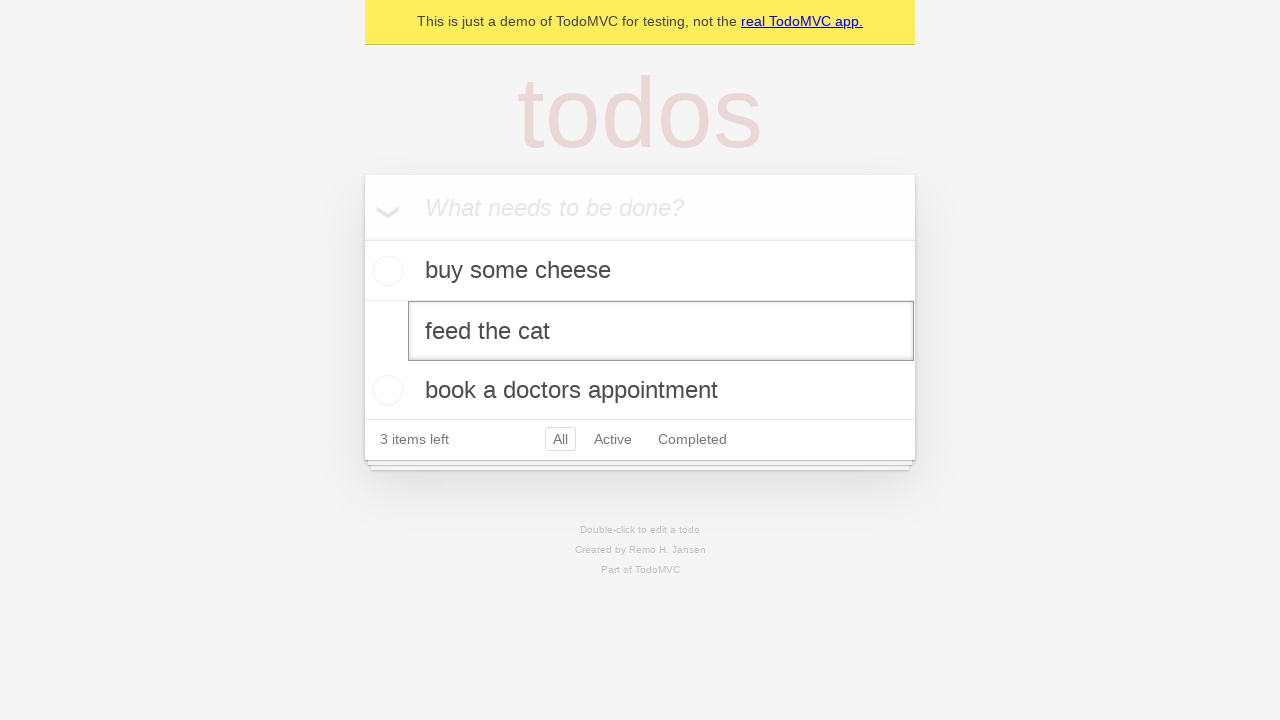

Filled edit textbox with 'buy some sausages' on internal:testid=[data-testid="todo-item"s] >> nth=1 >> internal:role=textbox[nam
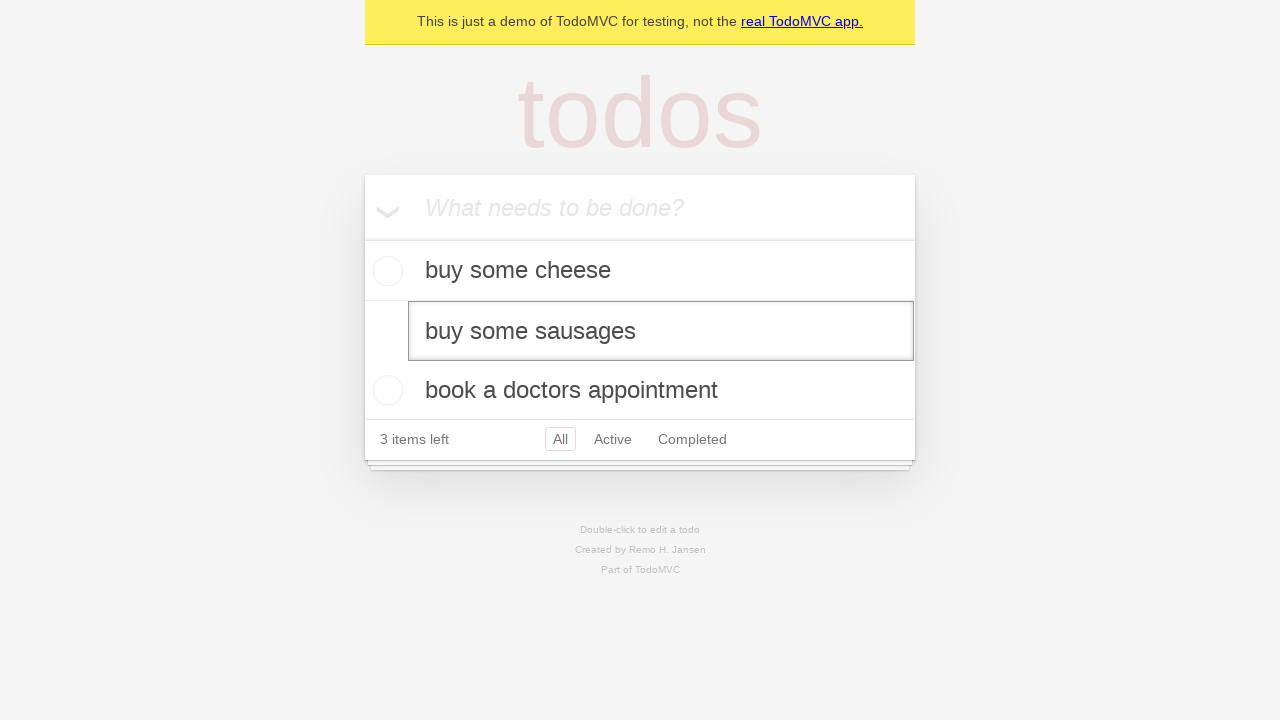

Dispatched blur event to save todo edit
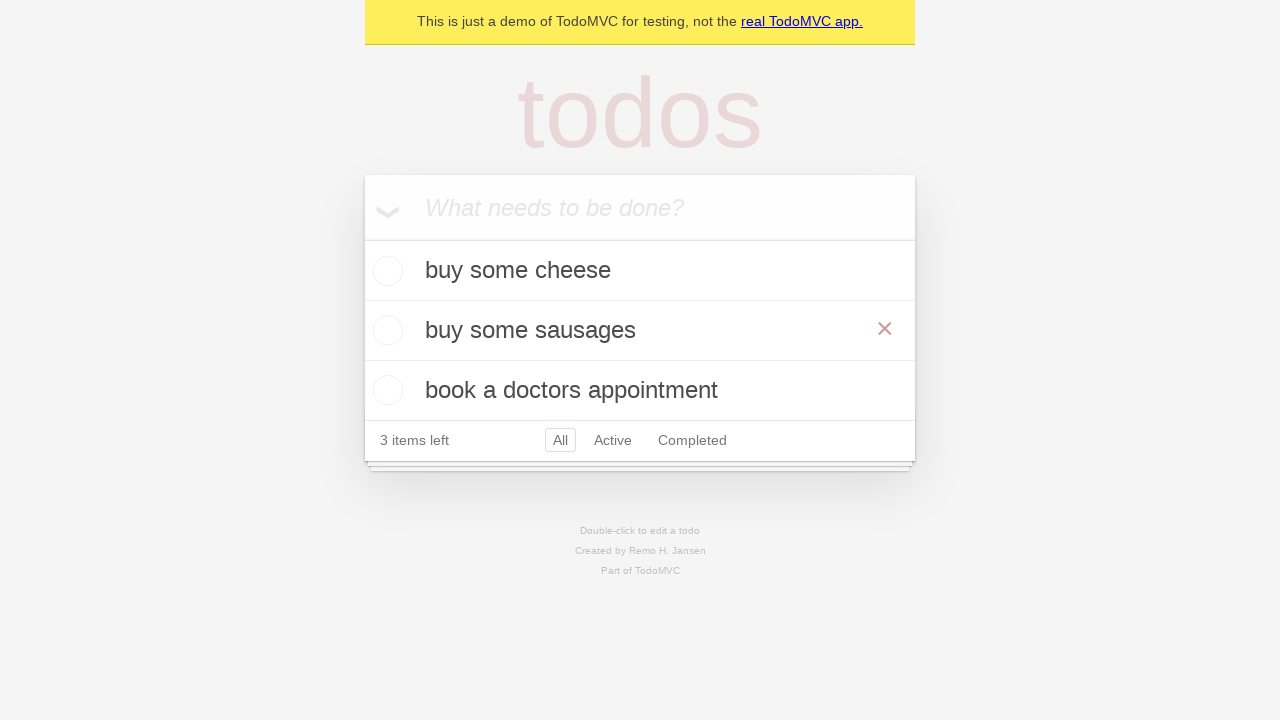

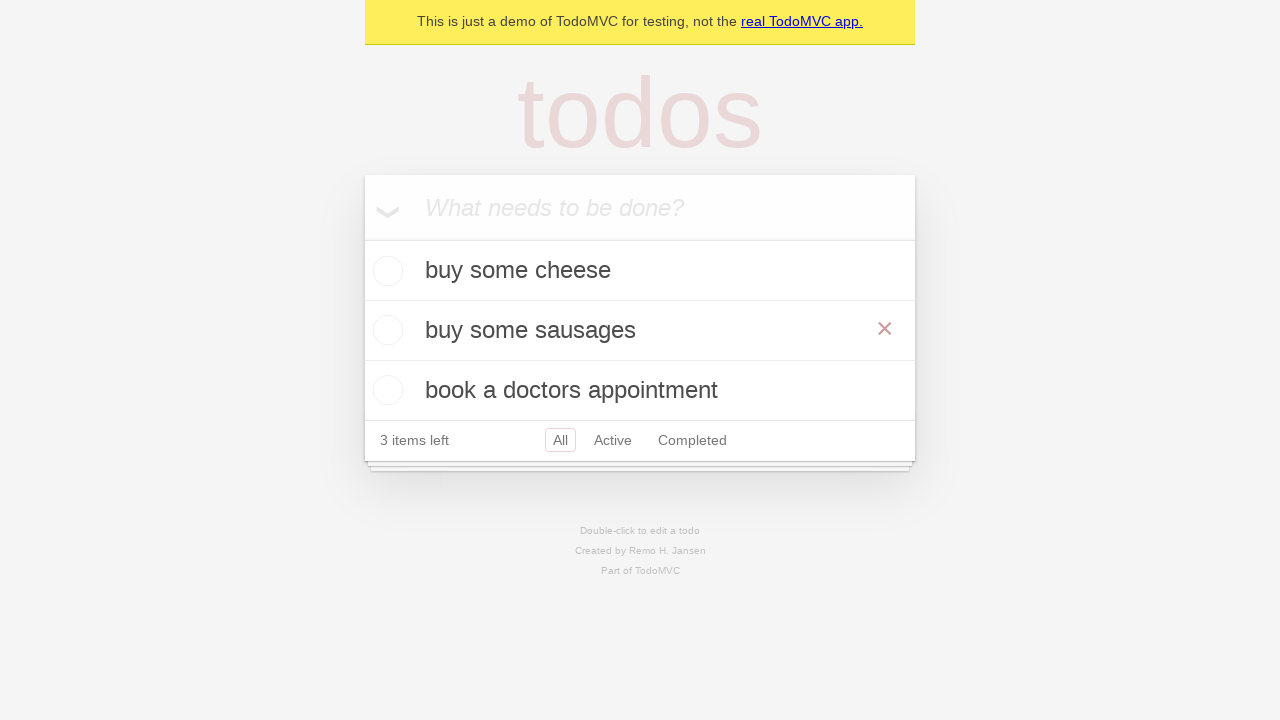